Tests page scrolling functionality and verifies that a table with specific structure is present and visible on the automation practice page.

Starting URL: https://rahulshettyacademy.com/AutomationPractice/

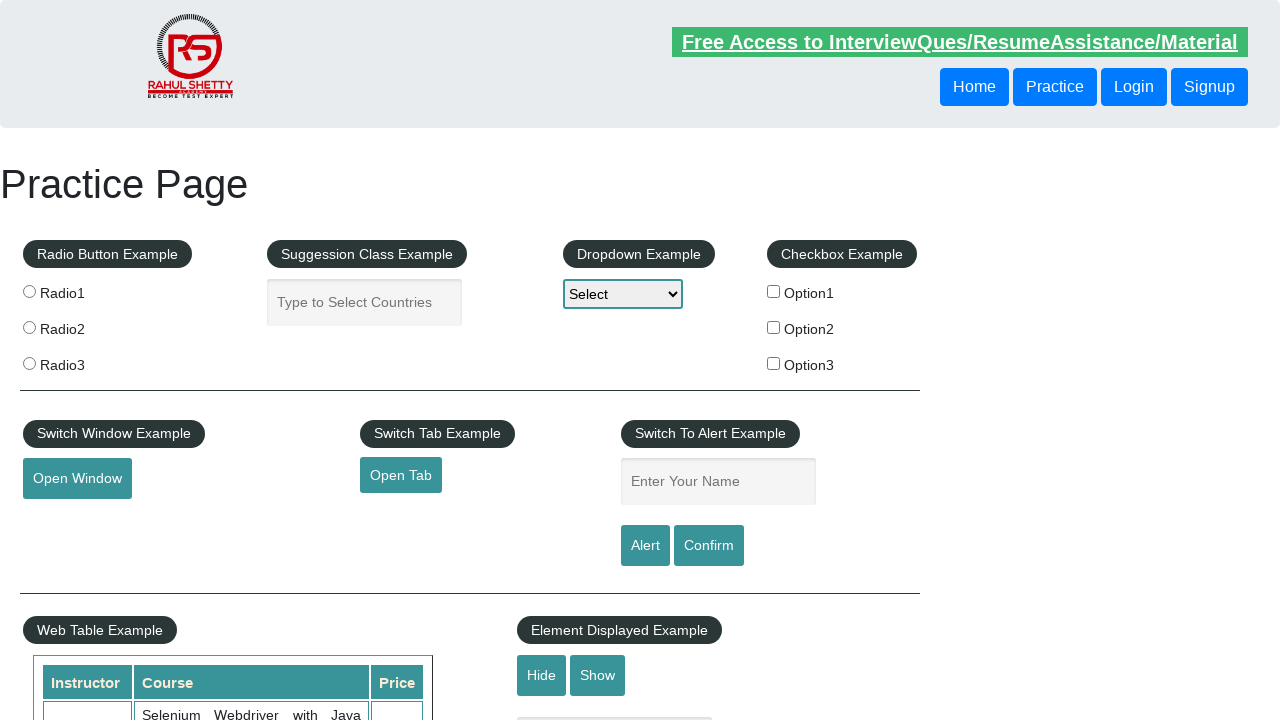

Scrolled down the page by 600 pixels
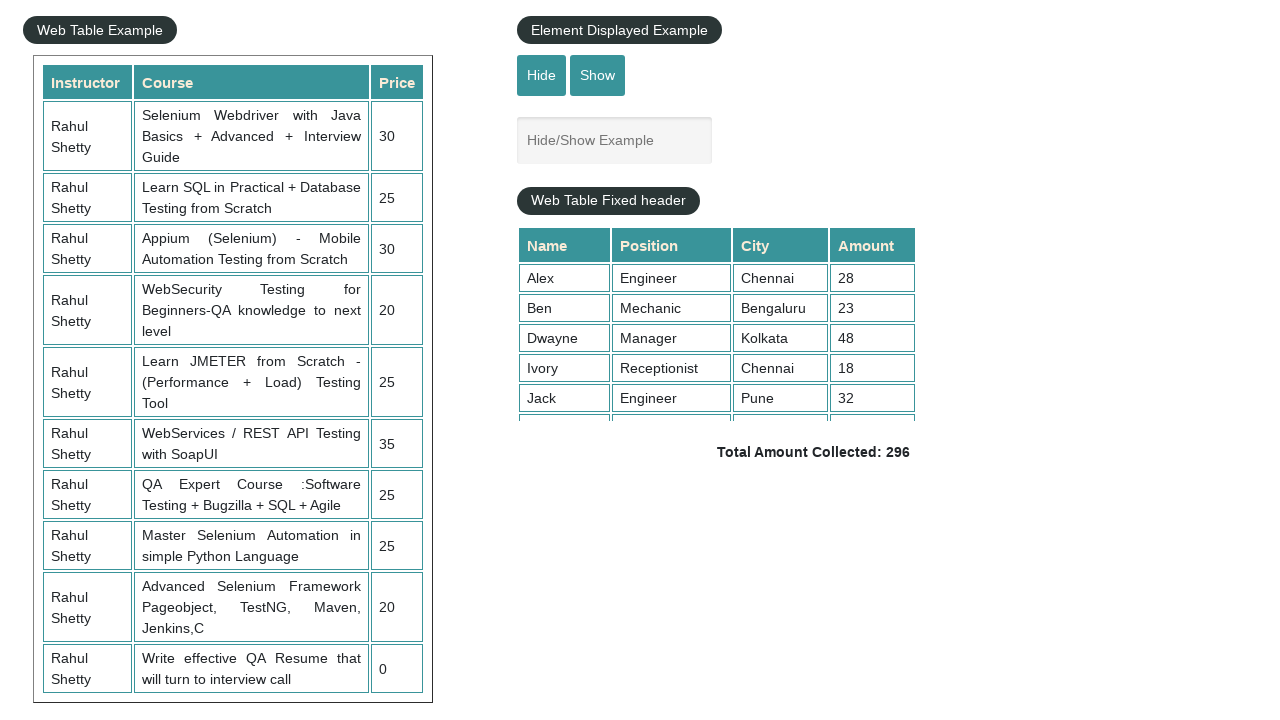

Table with class 'table-display' became visible
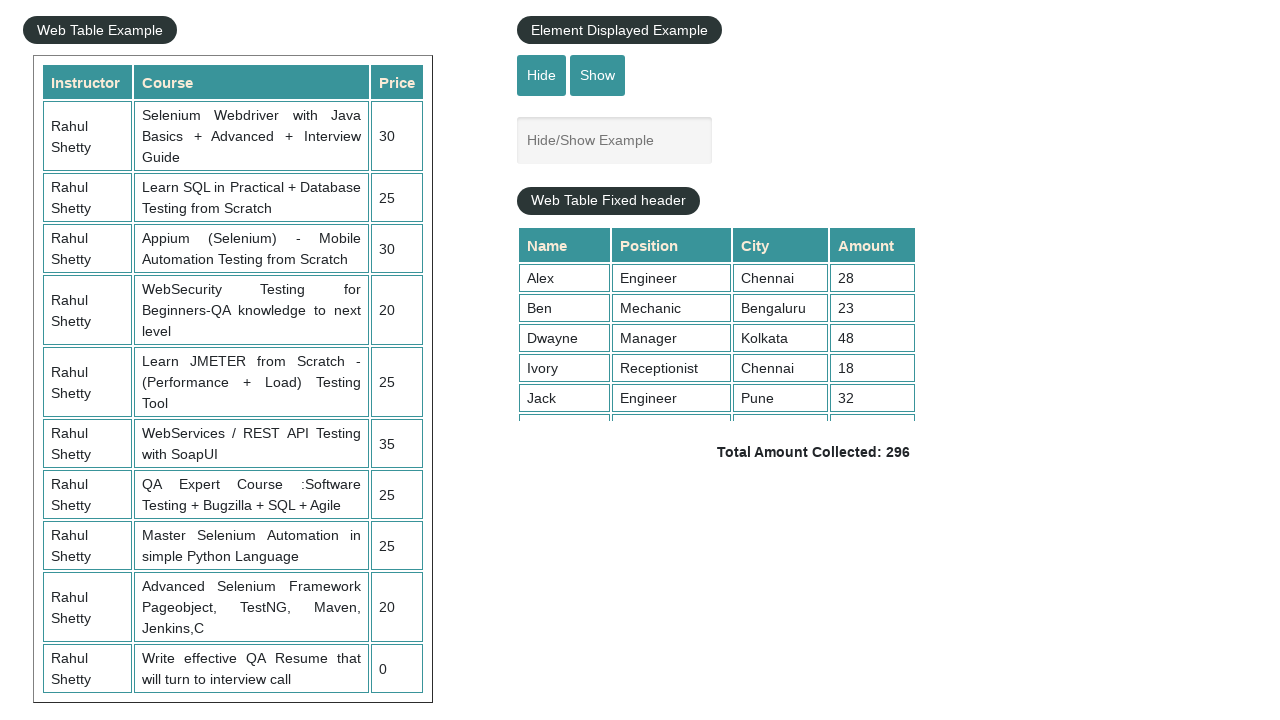

Third row of table is visible and has table data cells
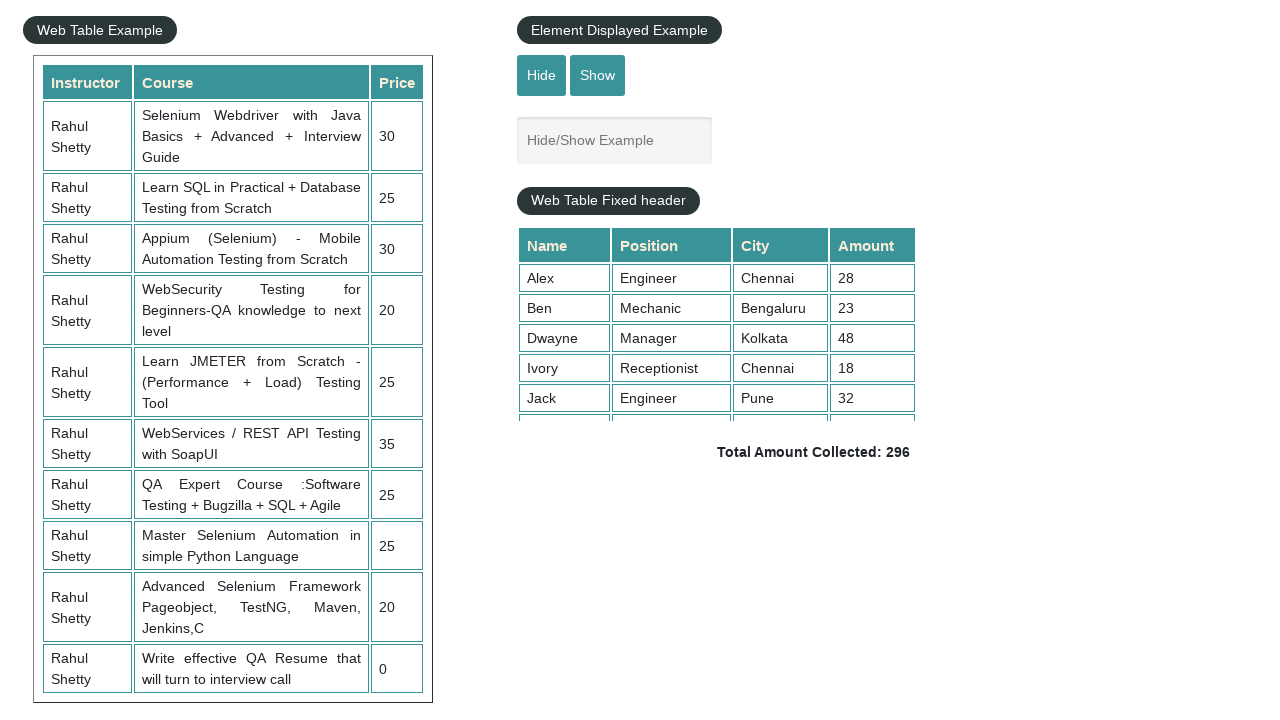

First cell of third row is visible
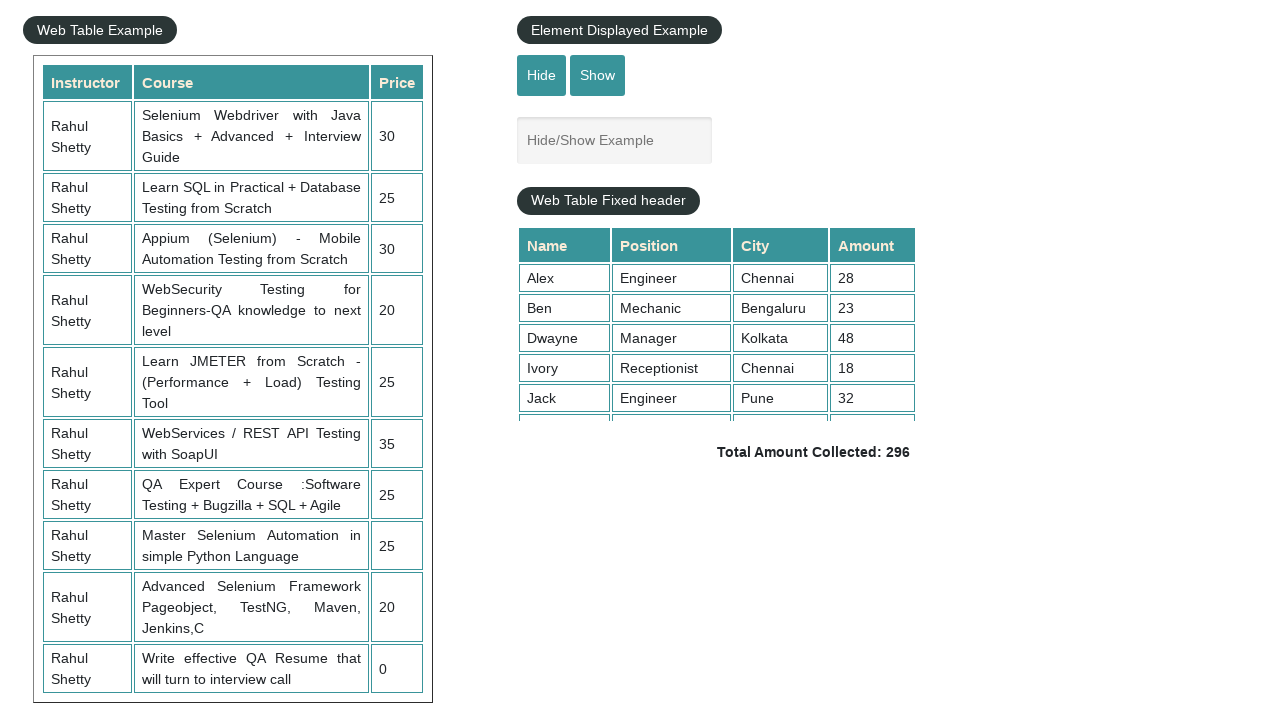

First row of table is visible, confirming table structure
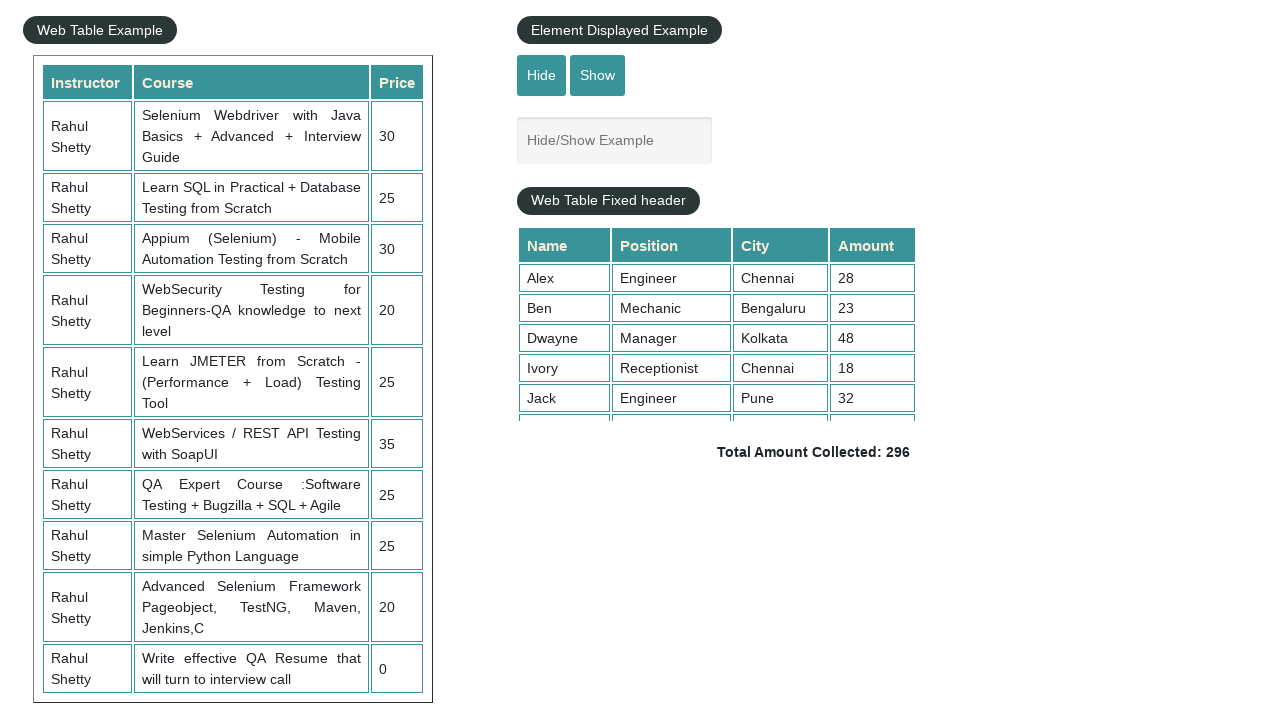

First cell of second row is visible
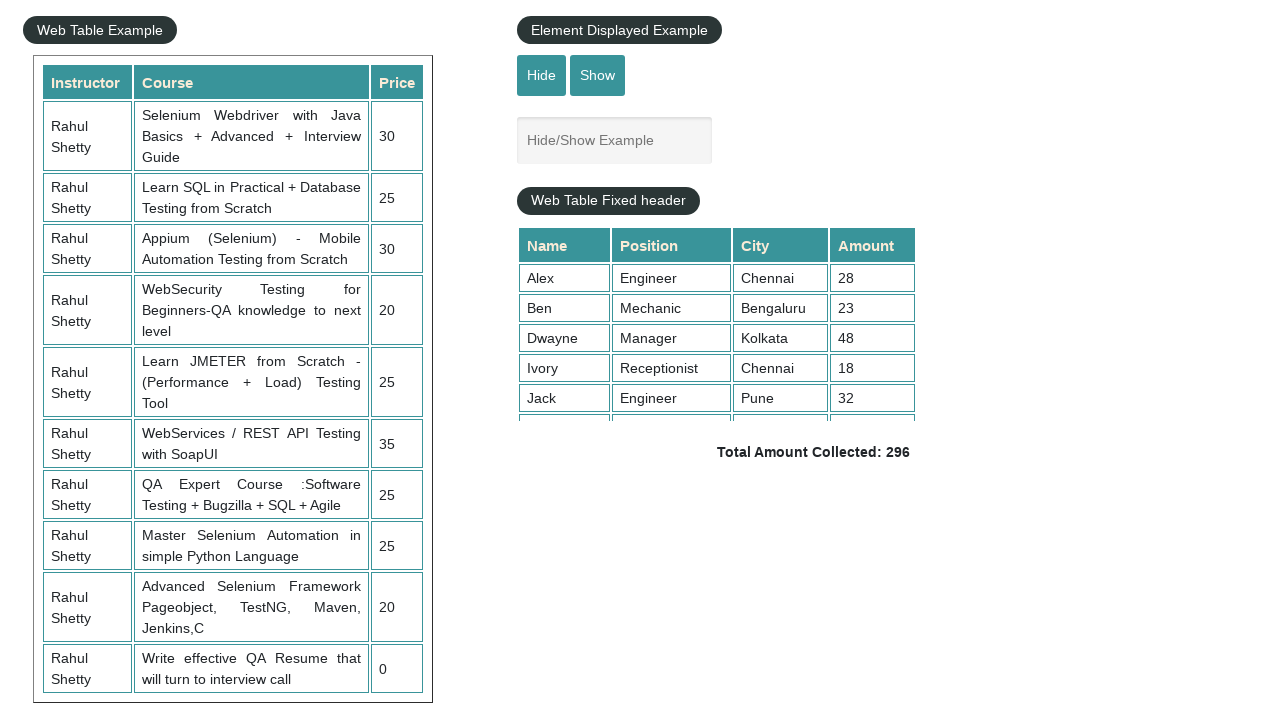

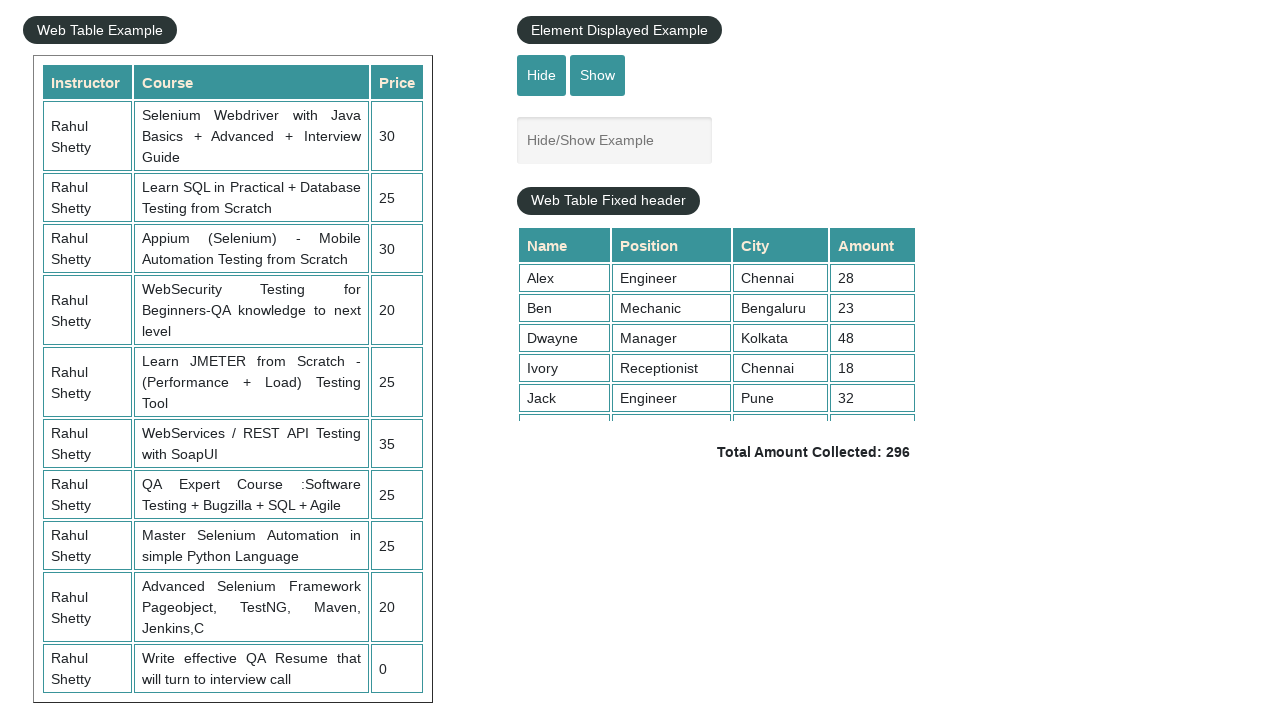